Verifies that the label texts for username and password fields are correct

Starting URL: https://the-internet.herokuapp.com/

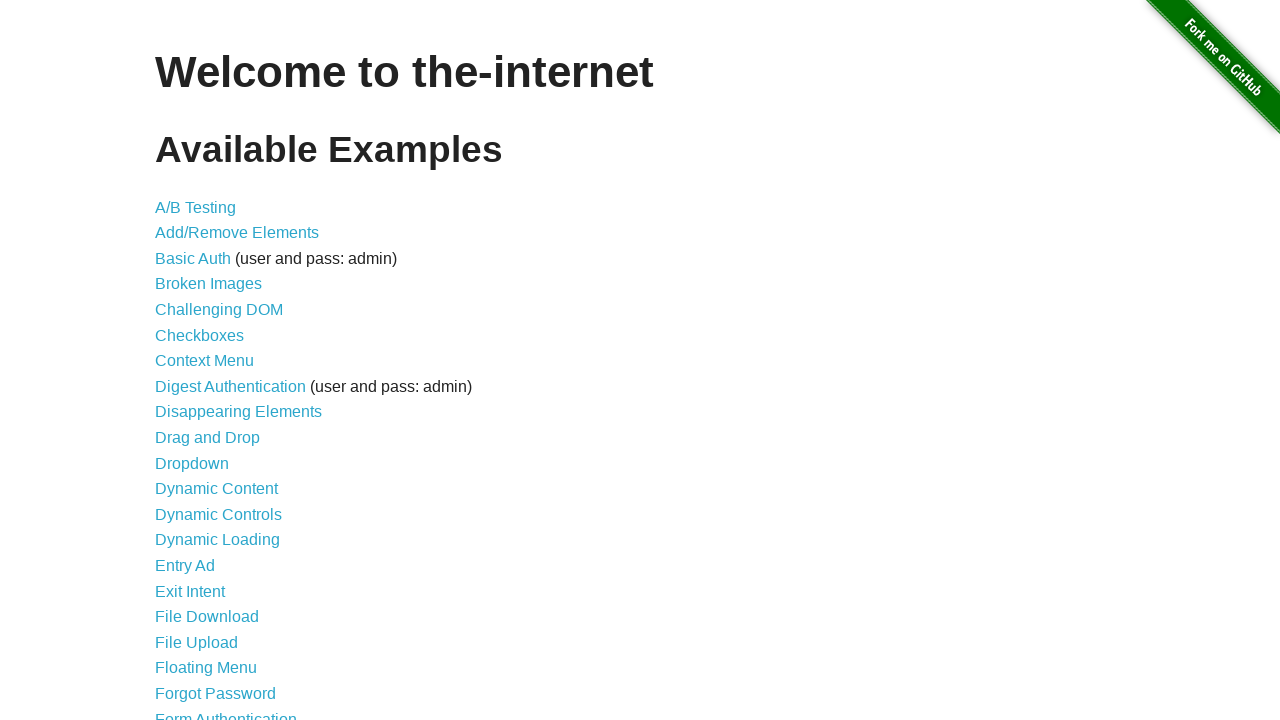

Clicked on Form Authentication link at (226, 712) on text='Form Authentication'
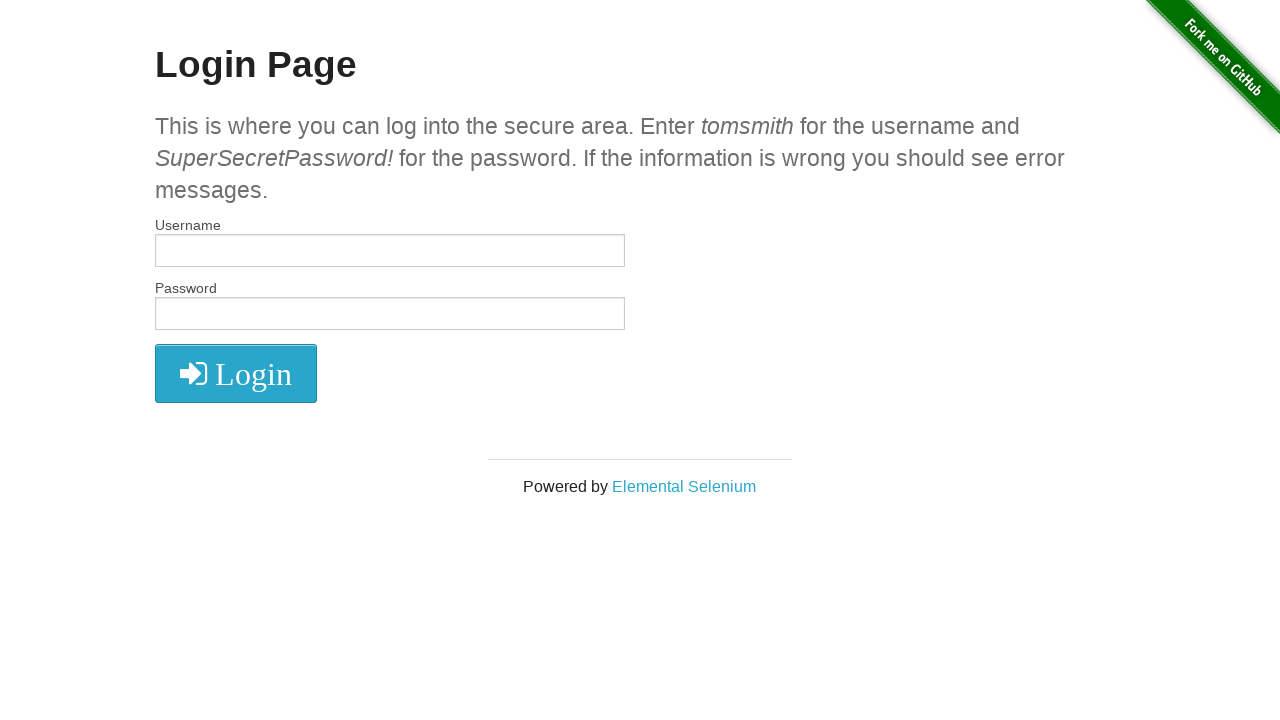

Retrieved all label elements from the page
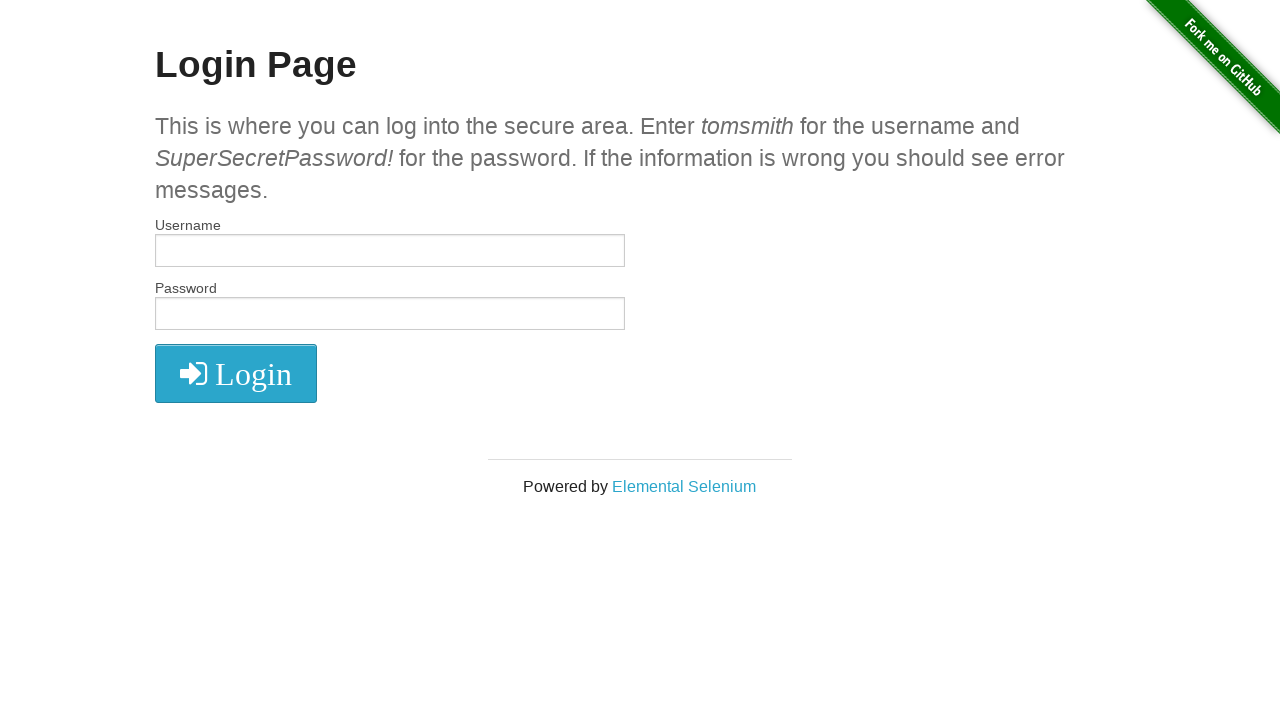

Verified that at least 2 label elements are present
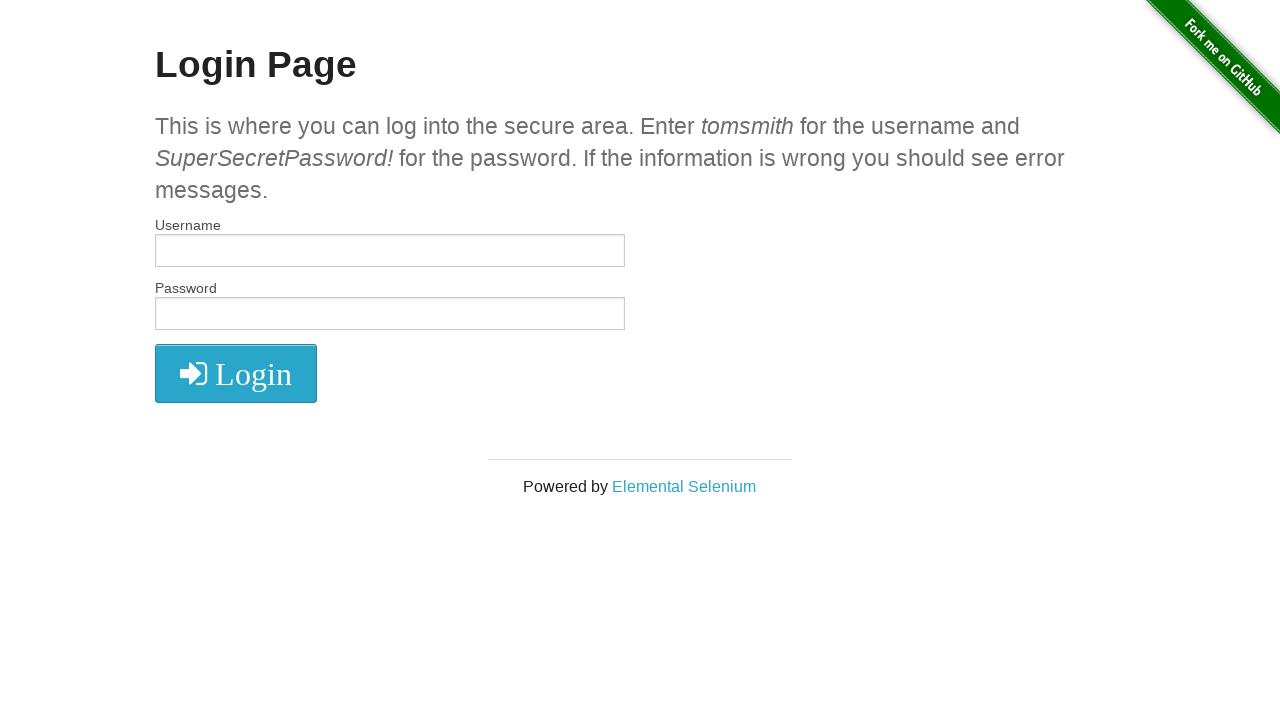

Verified that first label text is 'Username'
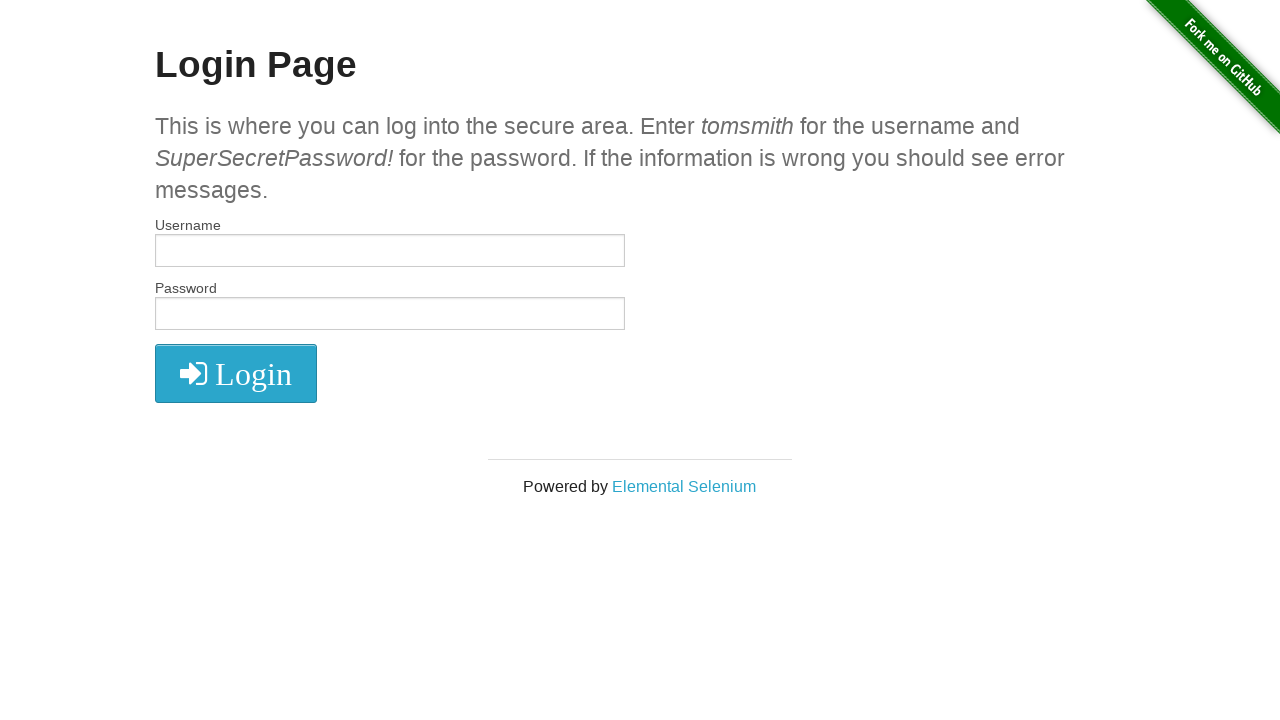

Verified that second label text is 'Password'
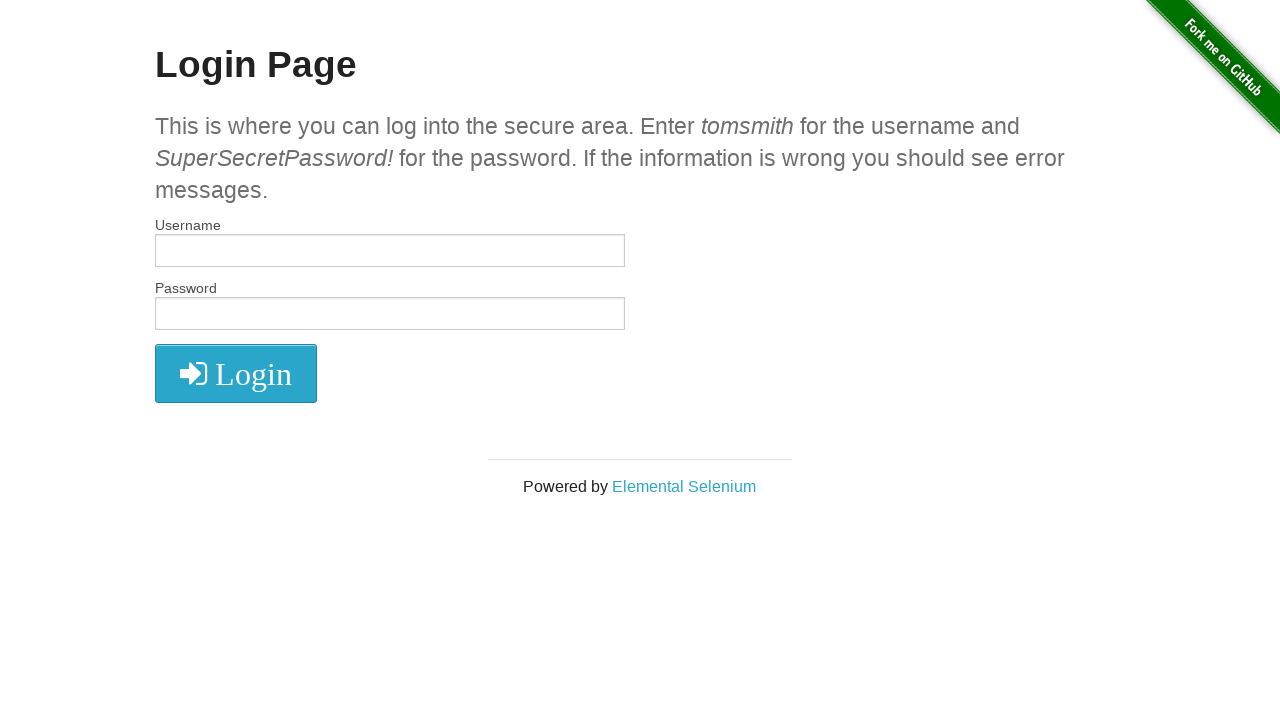

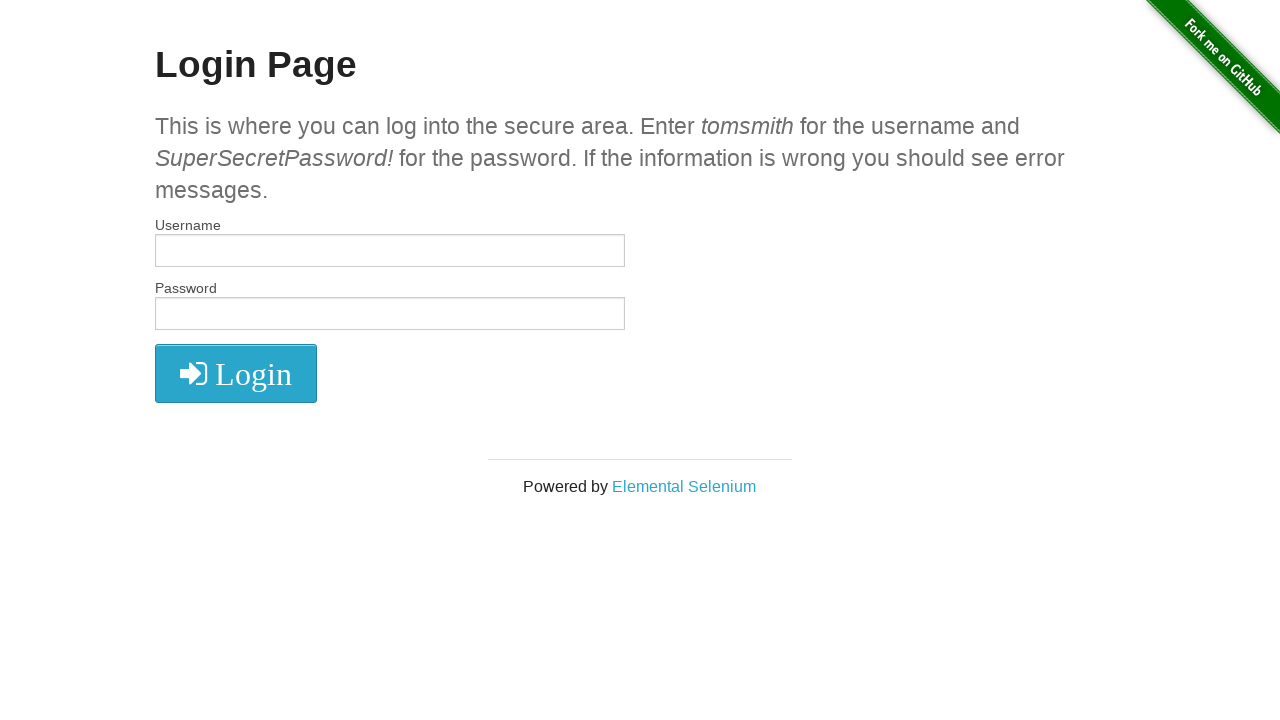